Tests date picker functionality by clicking the date input, selecting a year and month from dropdowns, and then clicking on a specific day in the calendar grid.

Starting URL: https://testautomationpractice.blogspot.com/

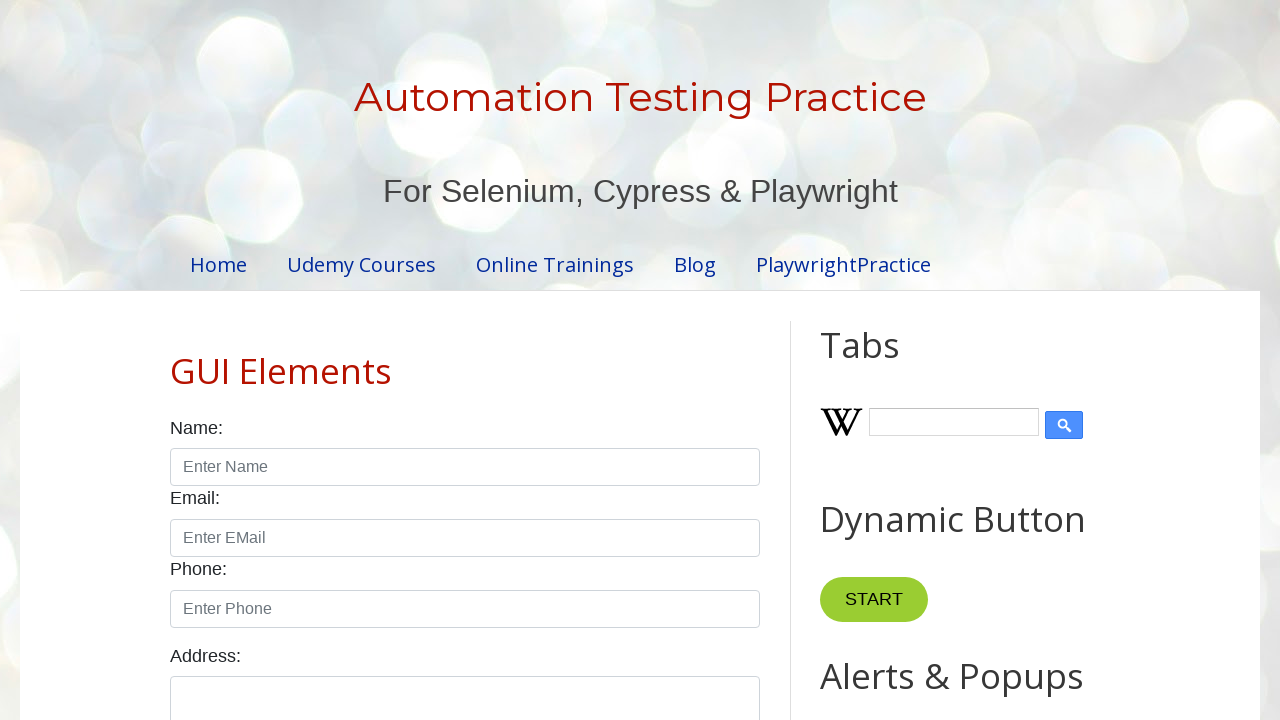

Clicked date input field to open date picker at (520, 360) on input#txtDate
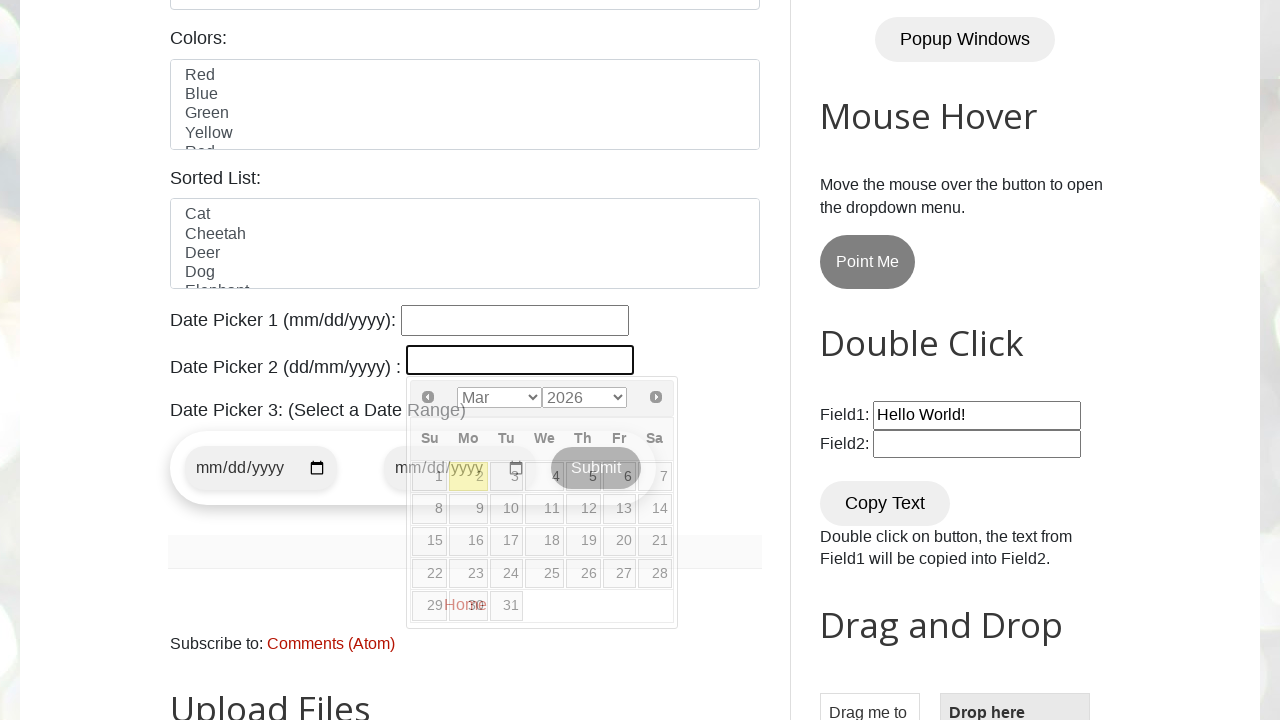

Date picker appeared with year dropdown visible
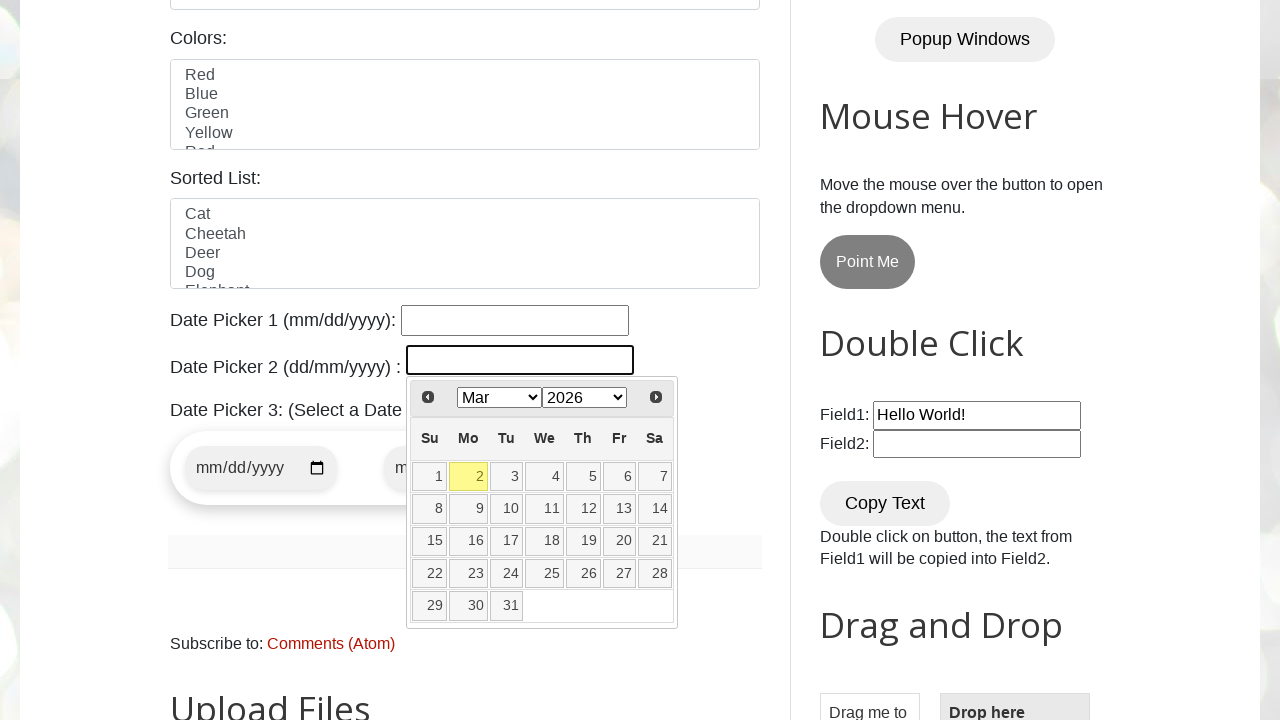

Selected year '2031' from dropdown on select[aria-label='Select year']
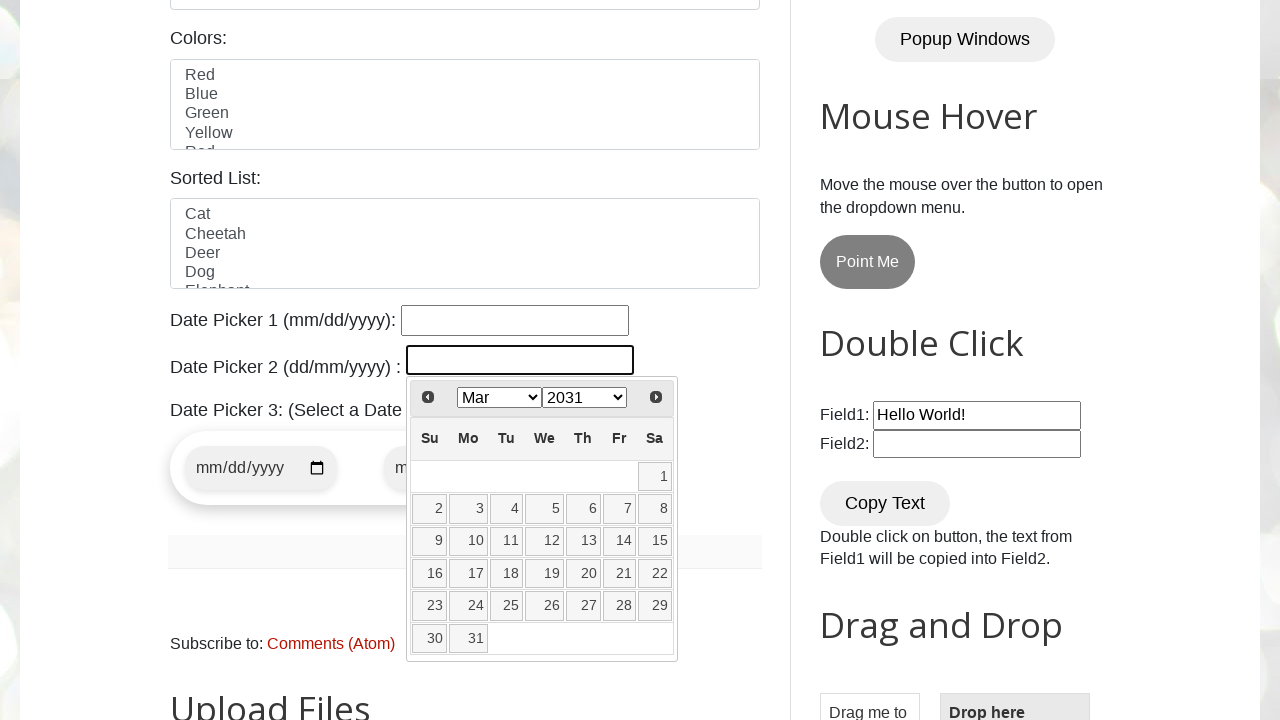

Selected month 'Mar' from dropdown on select[aria-label='Select month']
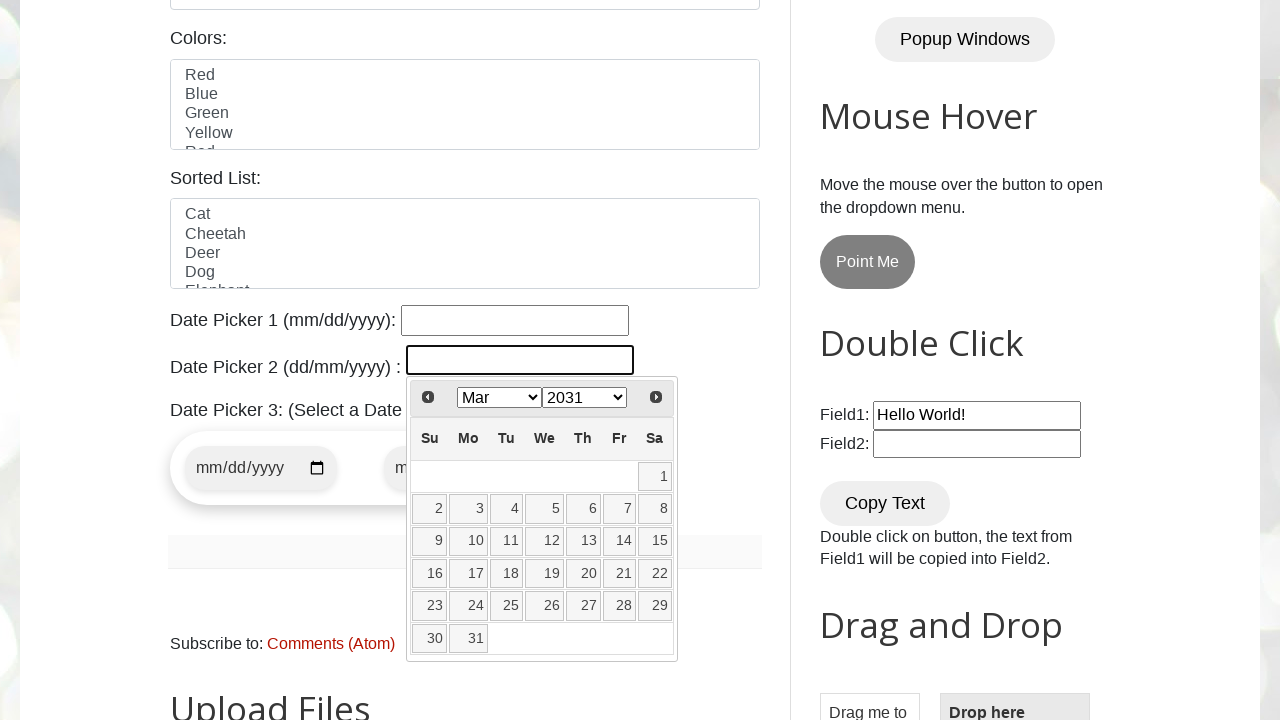

Calendar updated with selected year and month
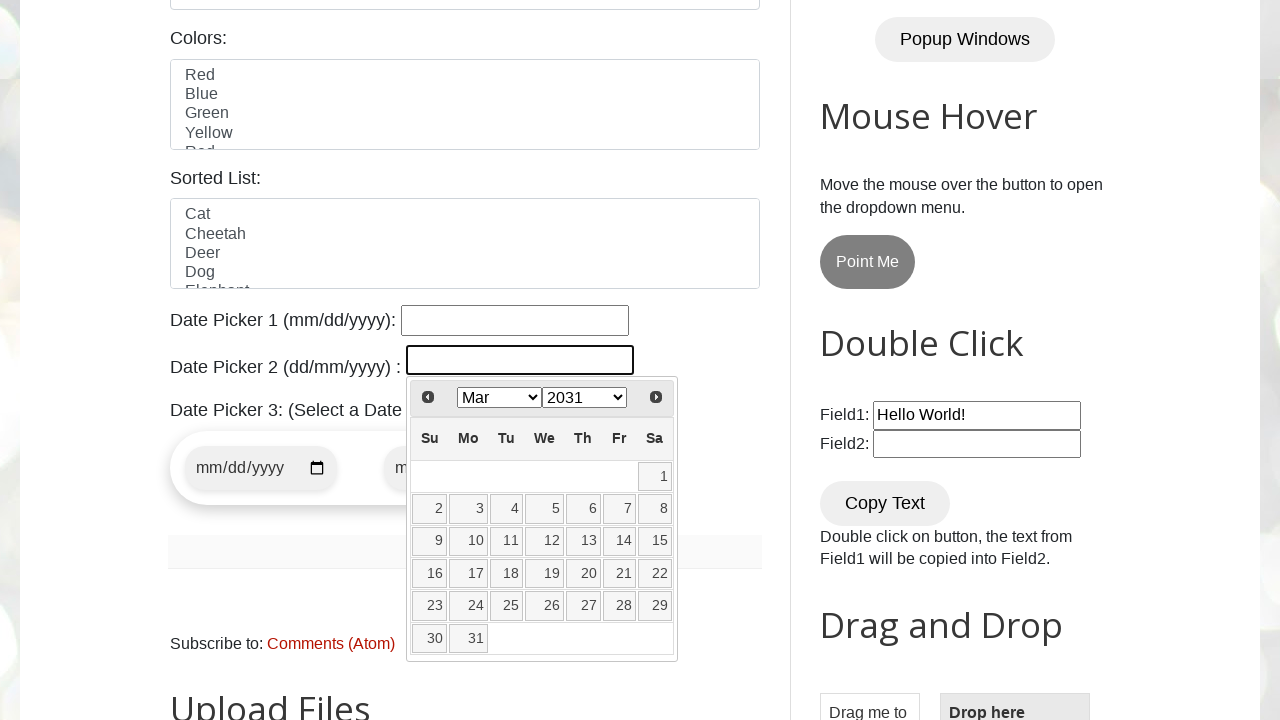

Clicked day '31' in the calendar grid at (468, 638) on table.ui-datepicker-calendar tbody td a:text-is('31')
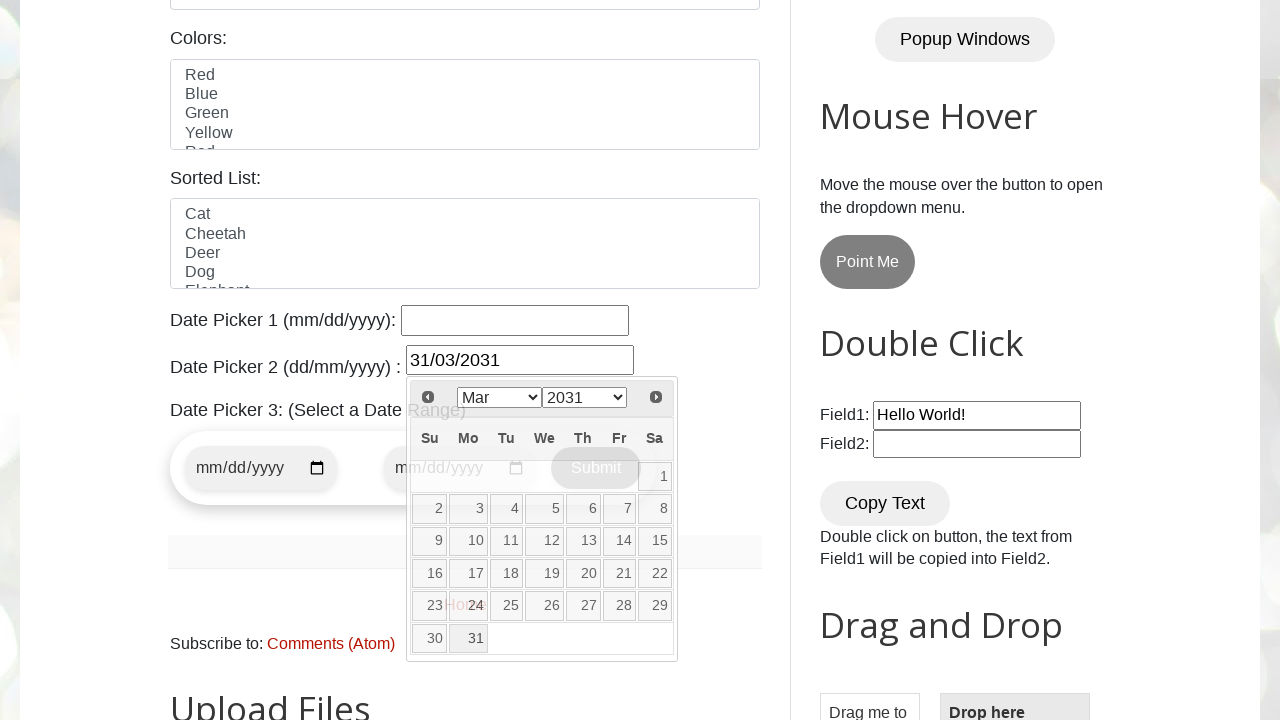

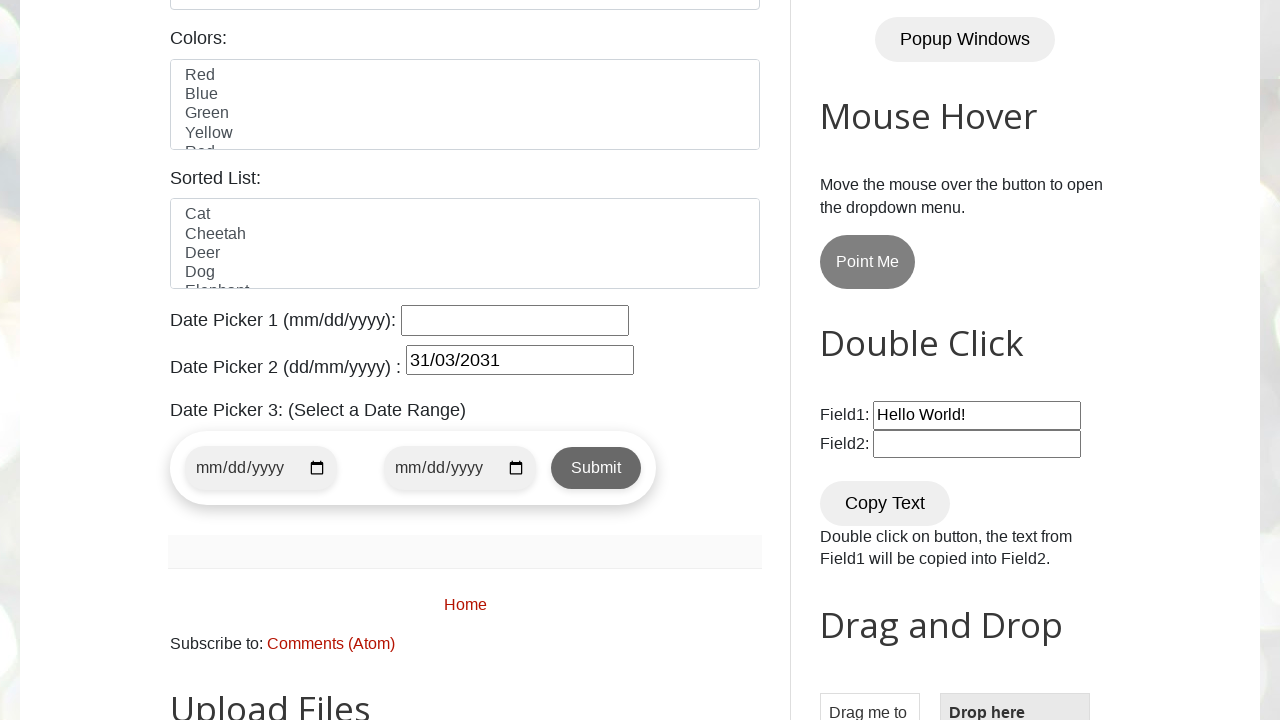